Tests hover menu navigation on SpiceJet website by hovering over the "SpiceClub" menu item to reveal submenu and then clicking on "Benefits" option

Starting URL: https://www.spicejet.com/

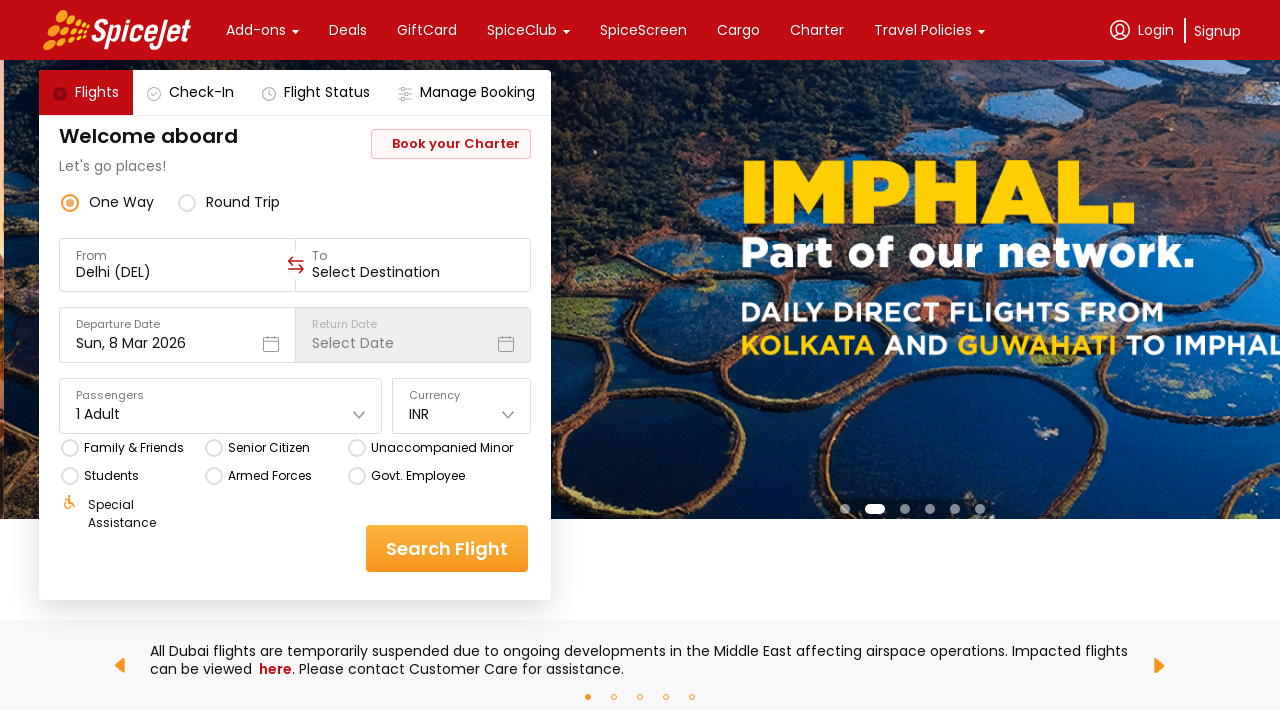

Hovered over SpiceClub menu item to reveal submenu at (522, 30) on xpath=//*[text()='SpiceClub']
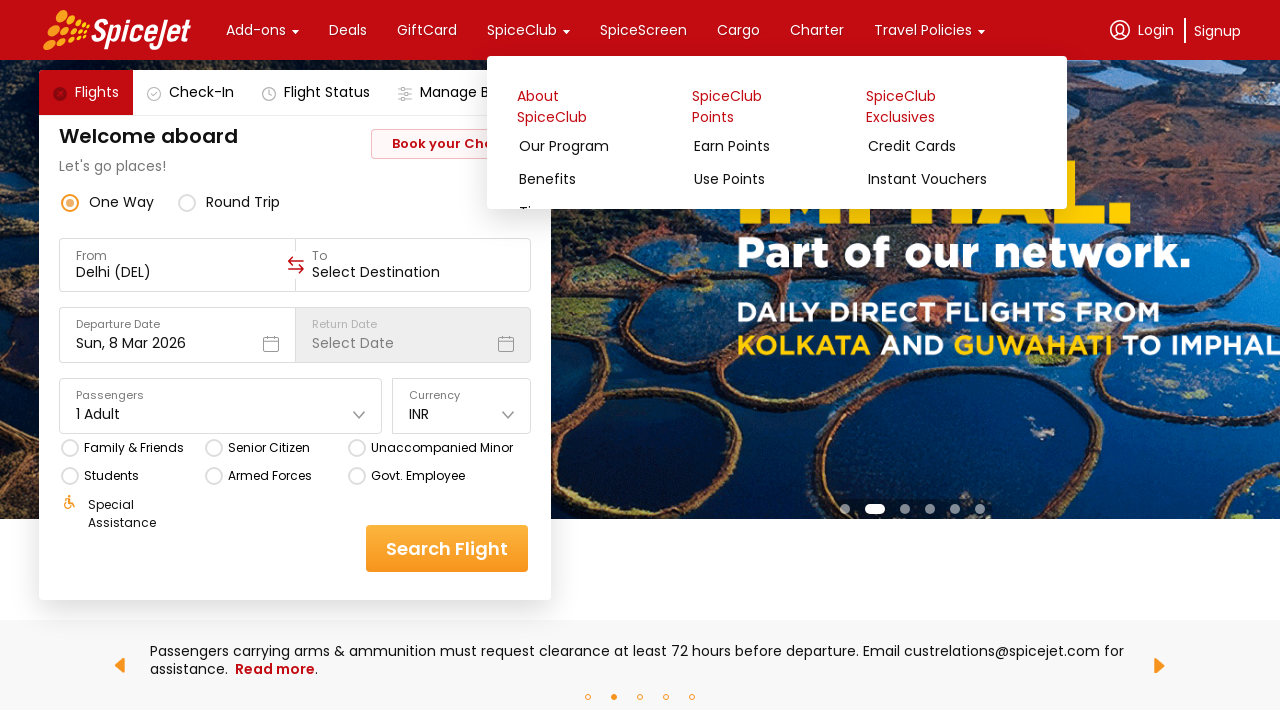

Waited for submenu to appear
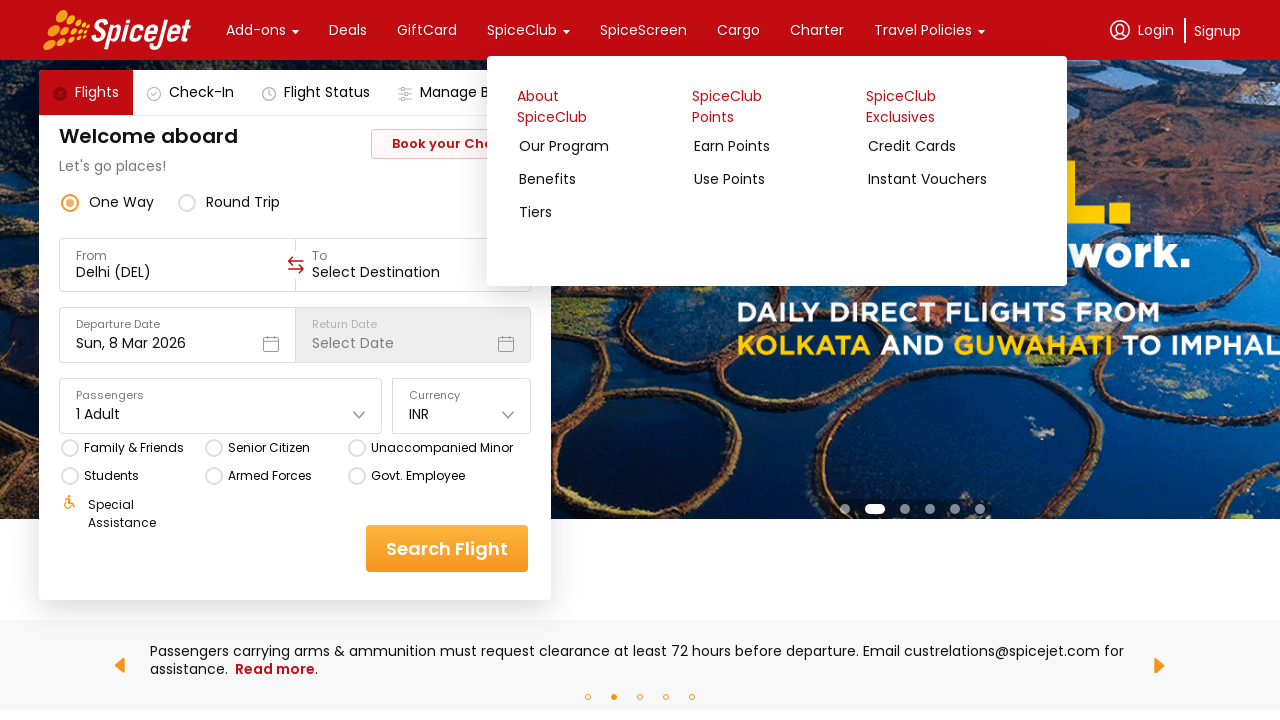

Clicked on Benefits option in SpiceClub submenu at (601, 179) on xpath=//*[text()='Benefits']
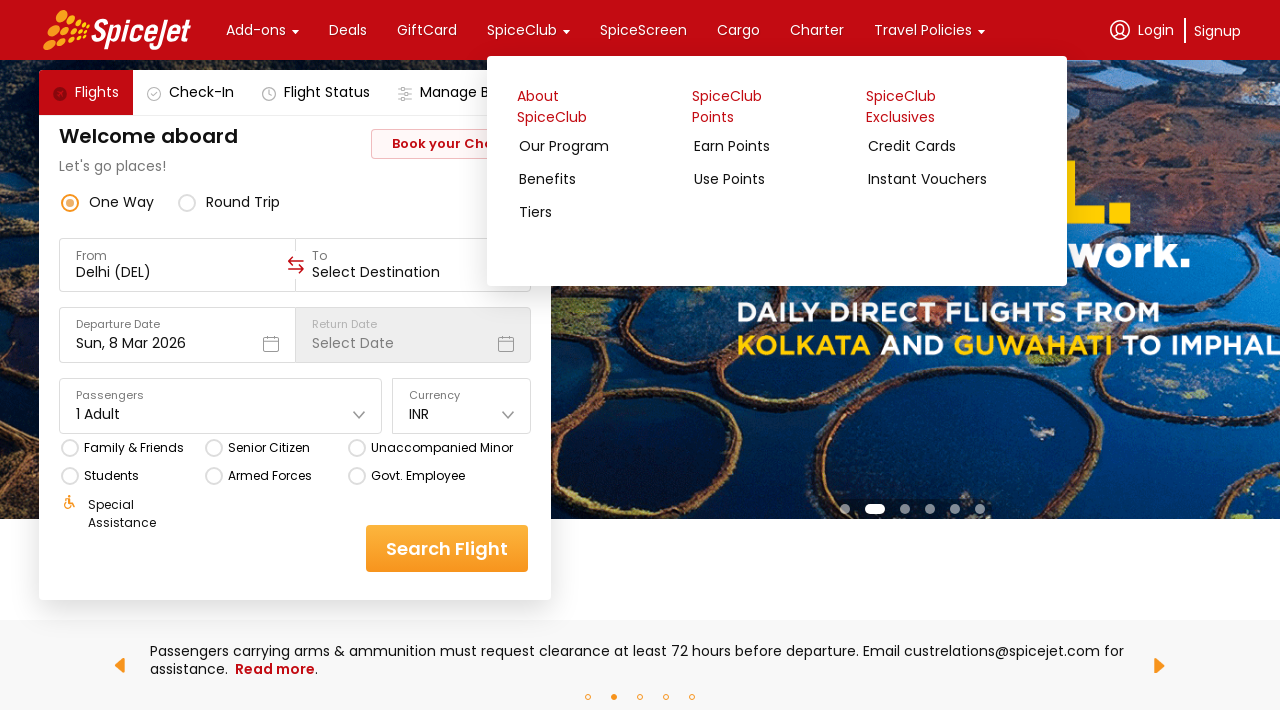

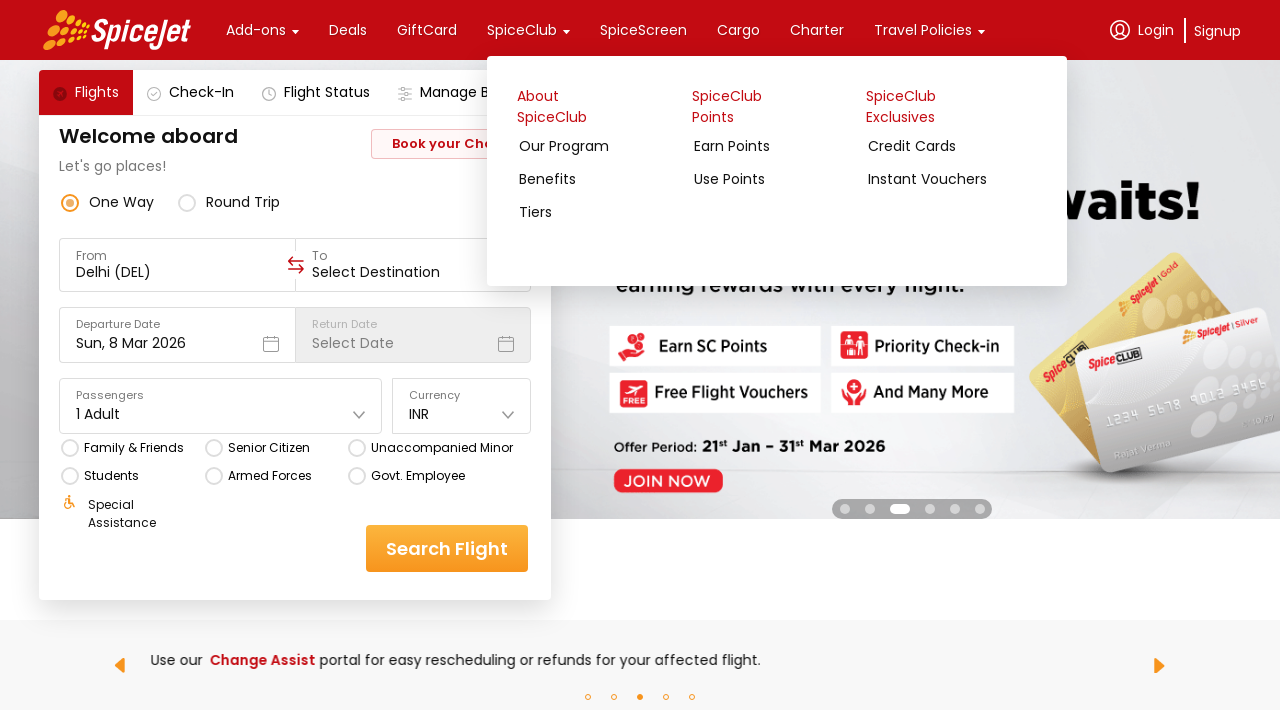